Tests JavaScript alert handling by clicking a button that triggers an alert, accepting the alert, and verifying the result message is displayed on the page.

Starting URL: http://the-internet.herokuapp.com/javascript_alerts

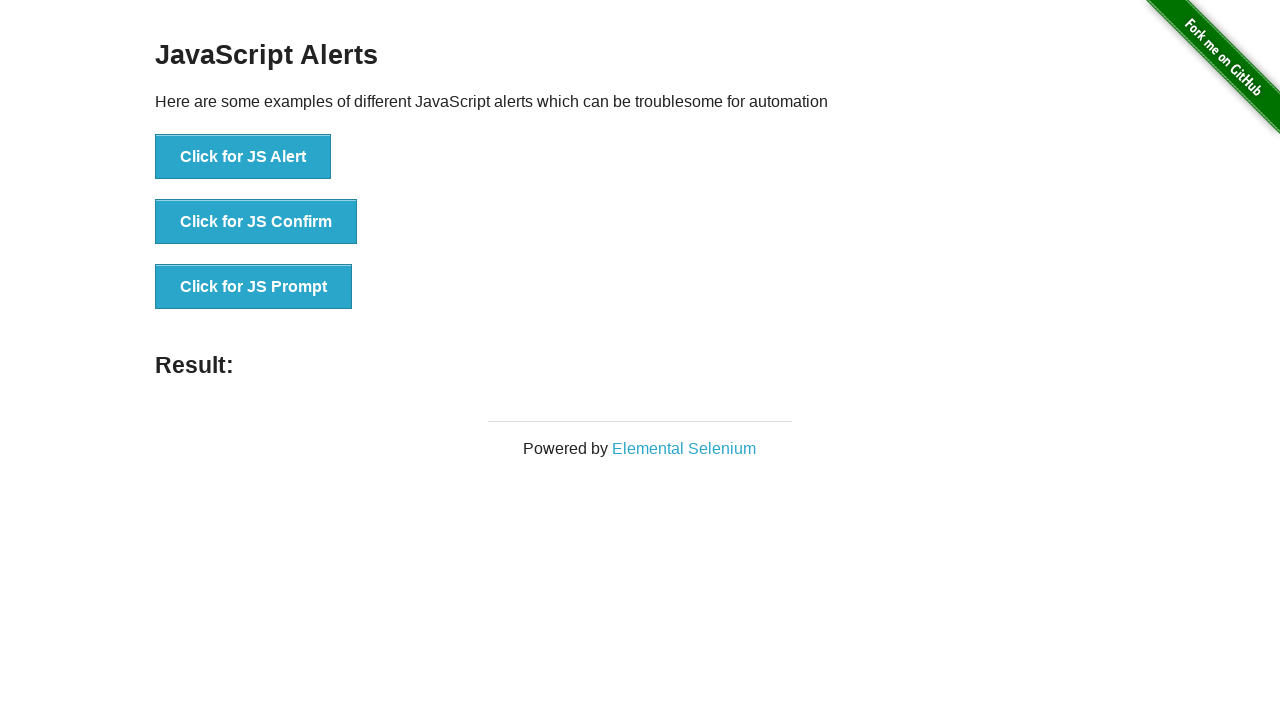

Clicked the first button to trigger JavaScript alert at (243, 157) on ul > li:nth-child(1) > button
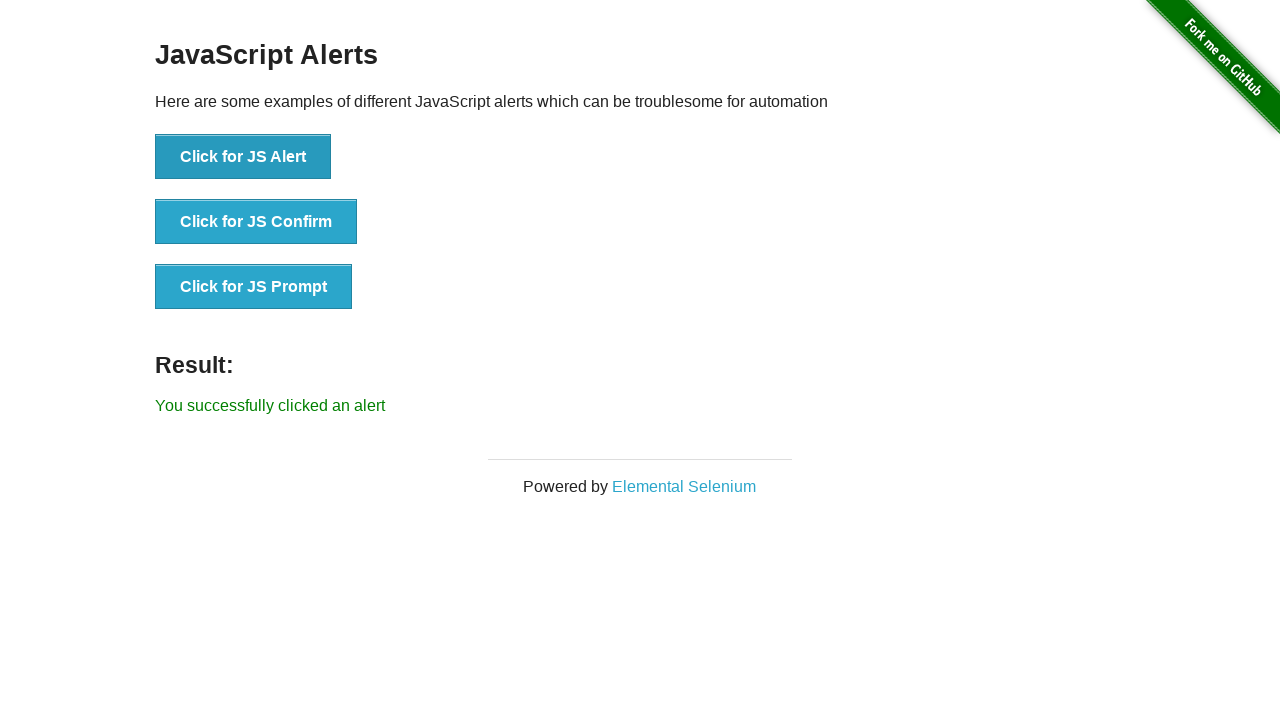

Set up dialog handler to accept alerts
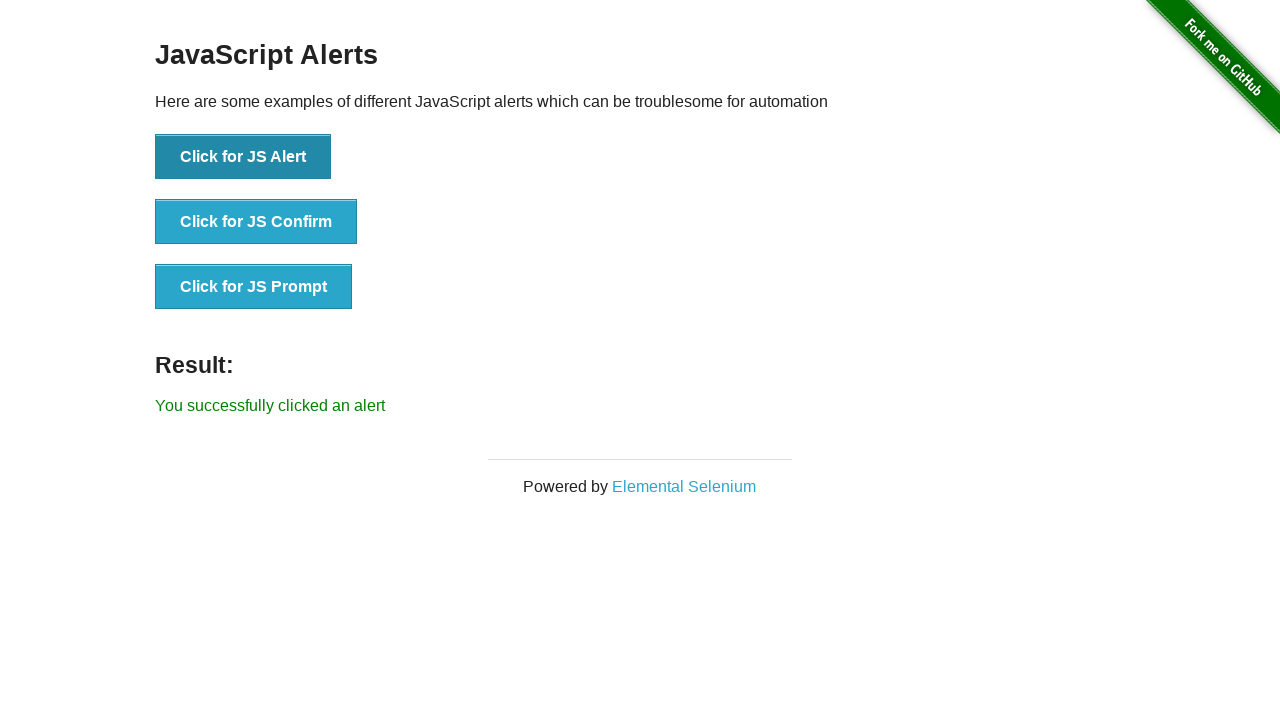

Clicked the first button again to trigger alert with handler ready at (243, 157) on ul > li:nth-child(1) > button
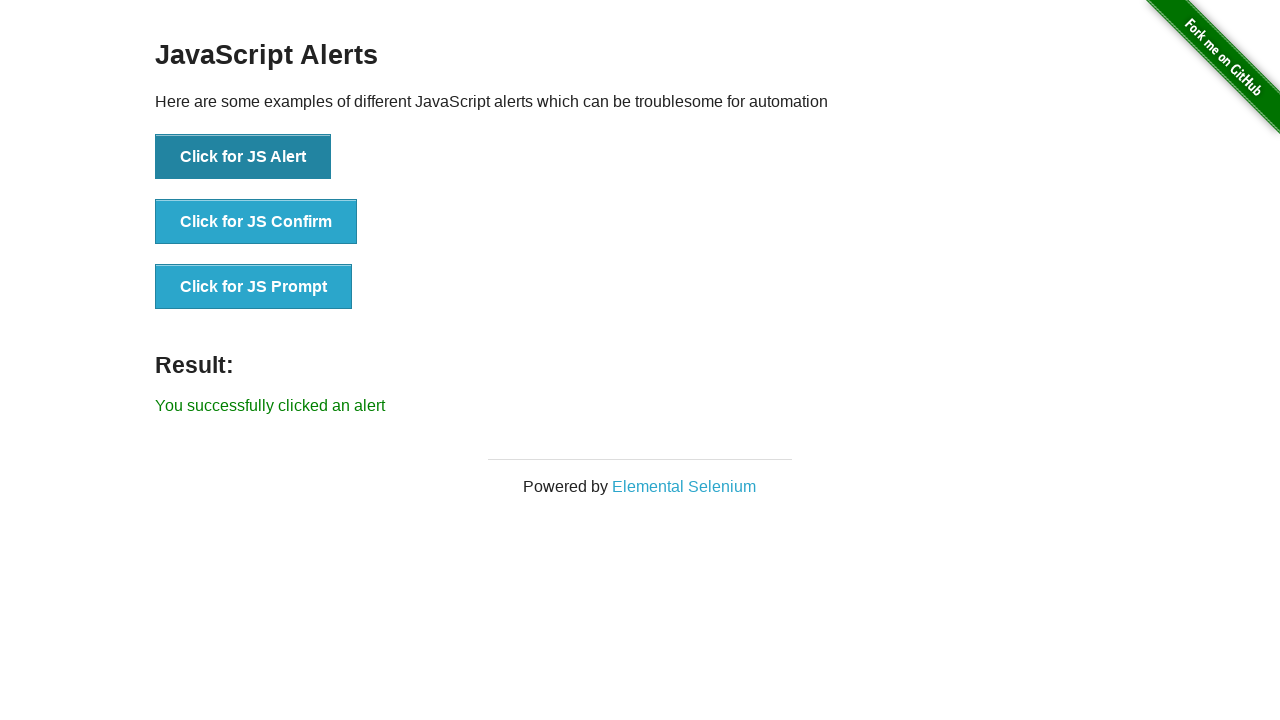

Waited for result element to appear
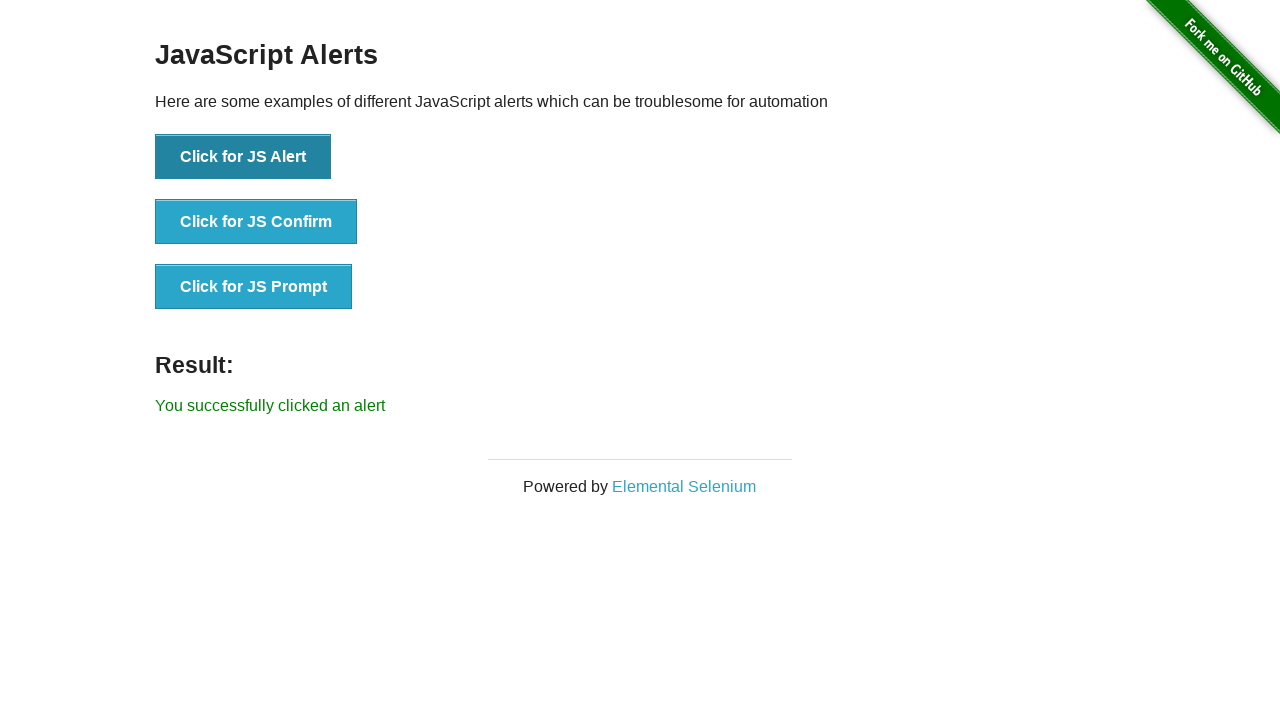

Retrieved result text content
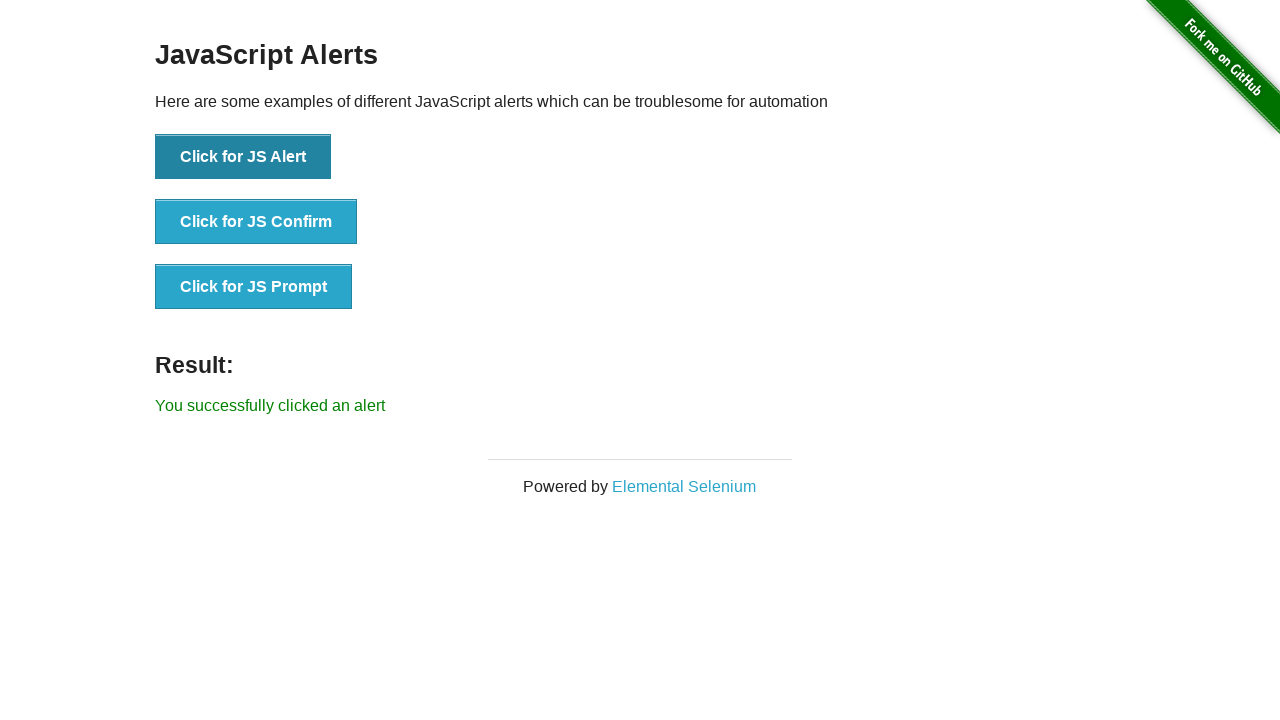

Verified result text matches expected message 'You successfully clicked an alert'
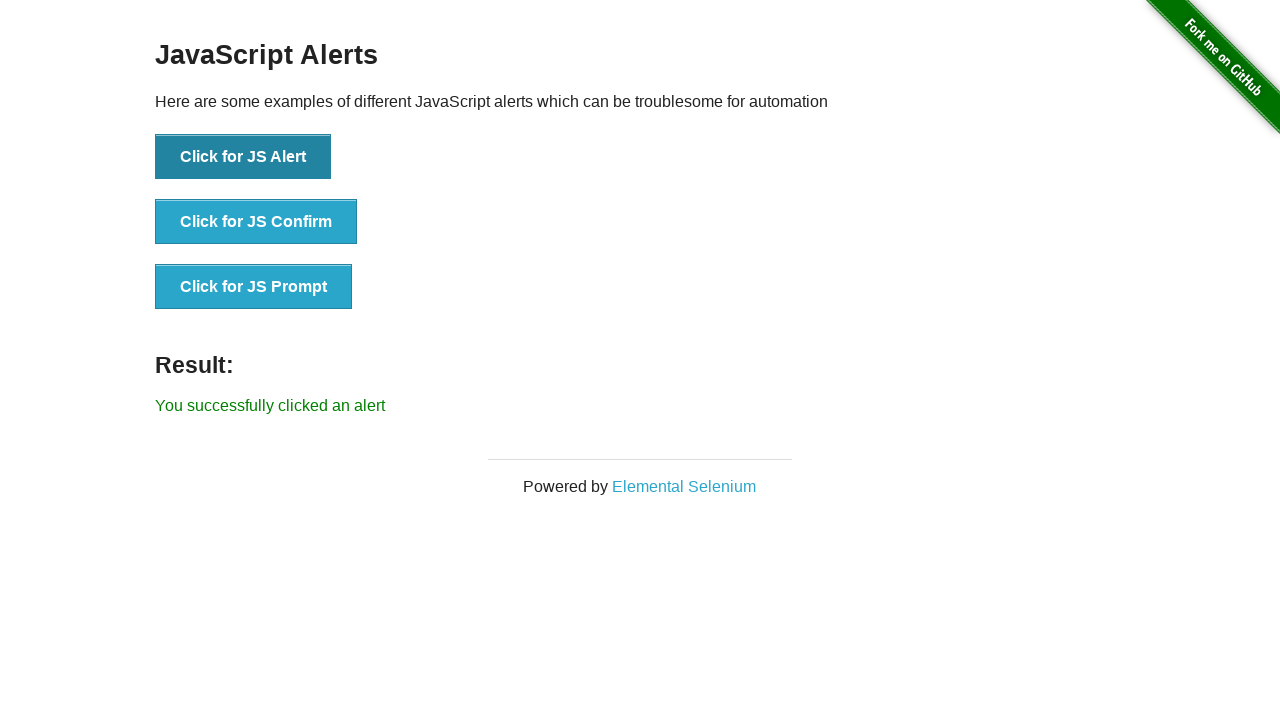

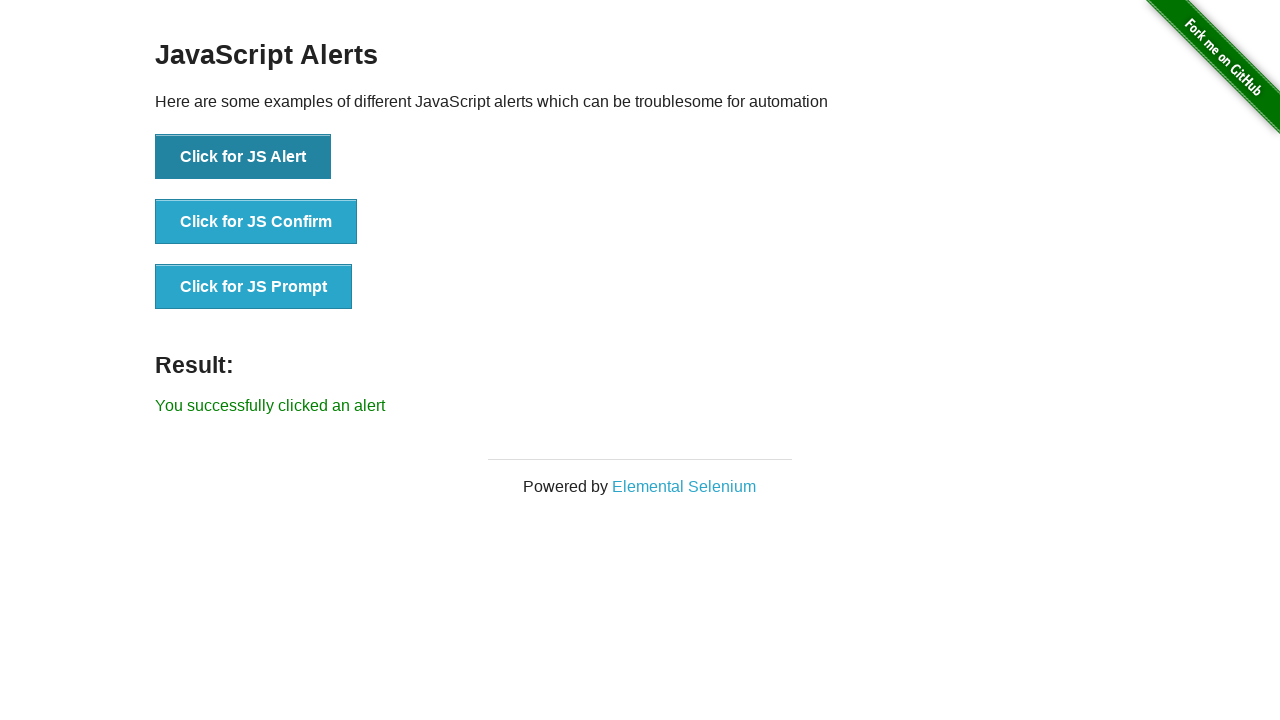